Tests searching for Trem2 gene in mouse organism, selecting it, and initiating download in tab format

Starting URL: https://orcs.thebiogrid.org/

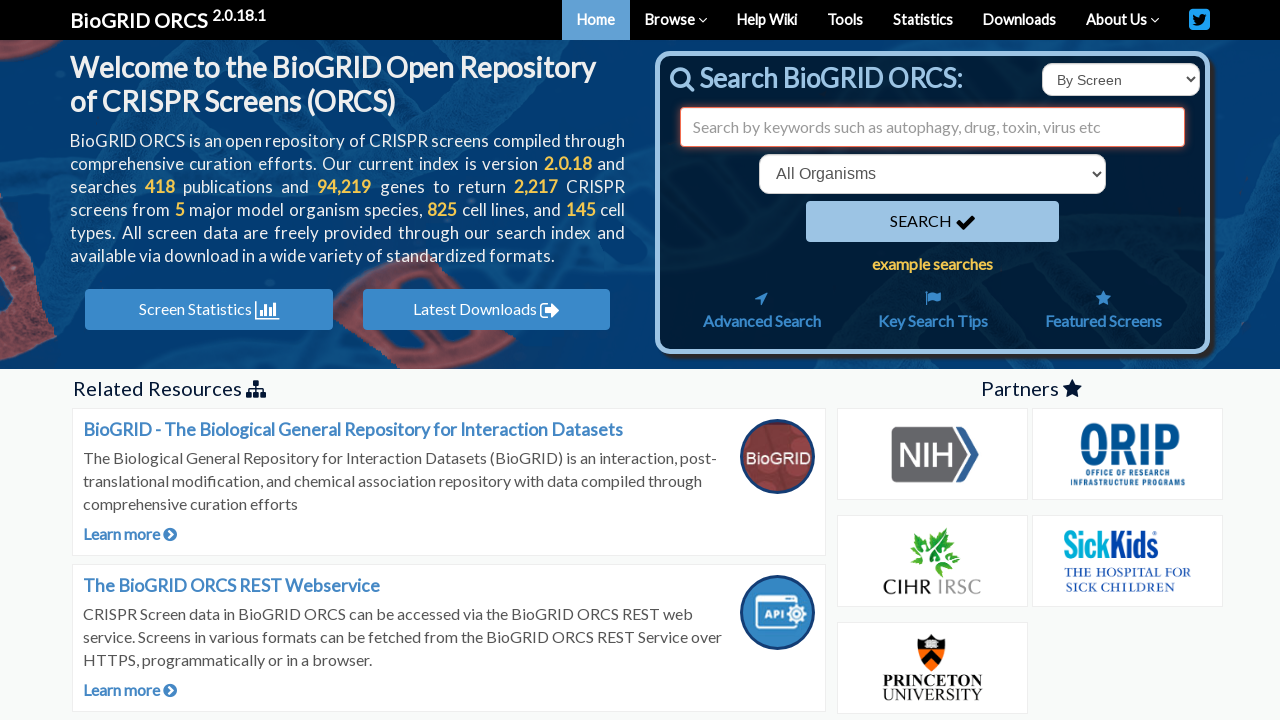

Clicked search type dropdown at (1121, 80) on select#searchType
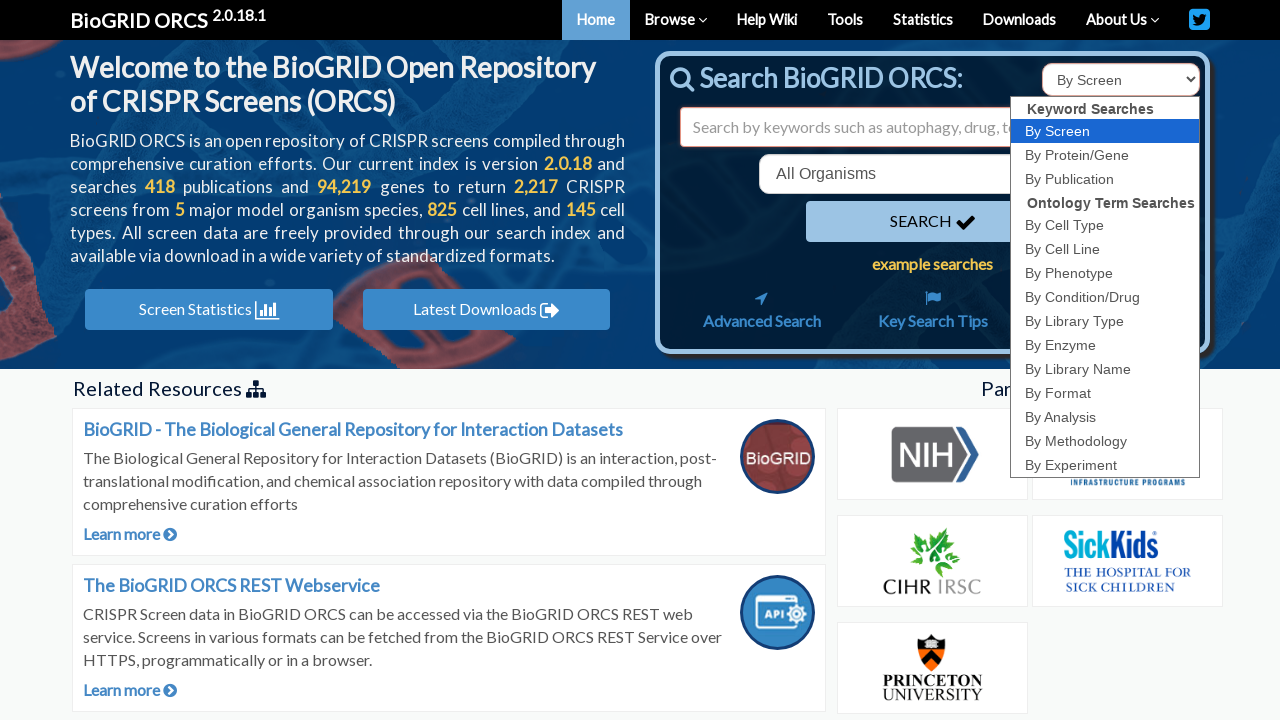

Selected 'id' option from search type dropdown on select#searchType
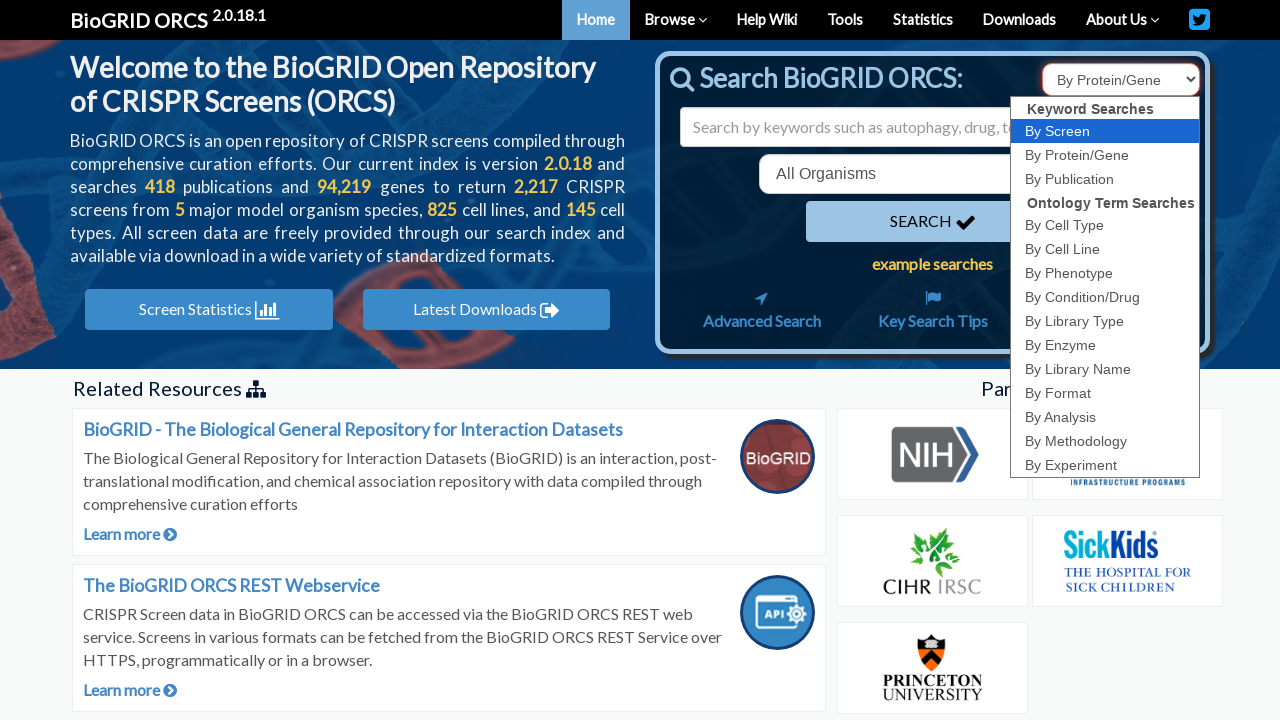

Entered 'Trem2' in search field on input#search
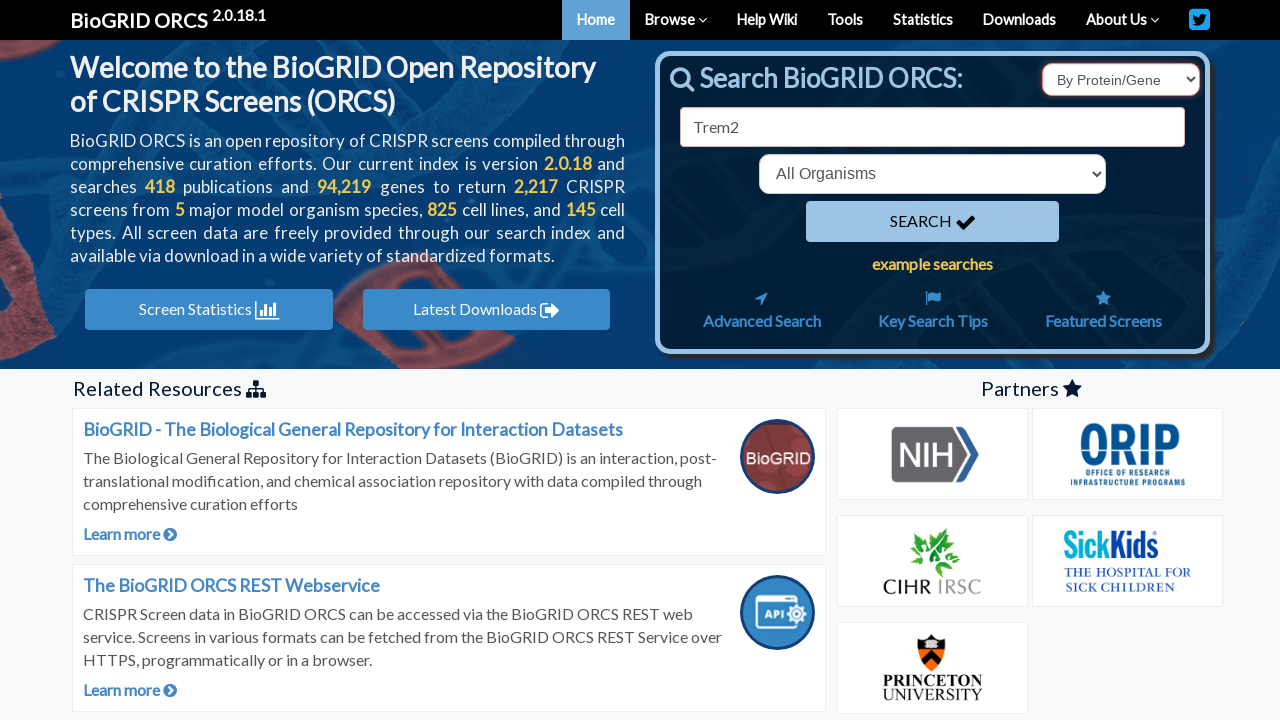

Selected mouse organism (10090) on select[name='organism']
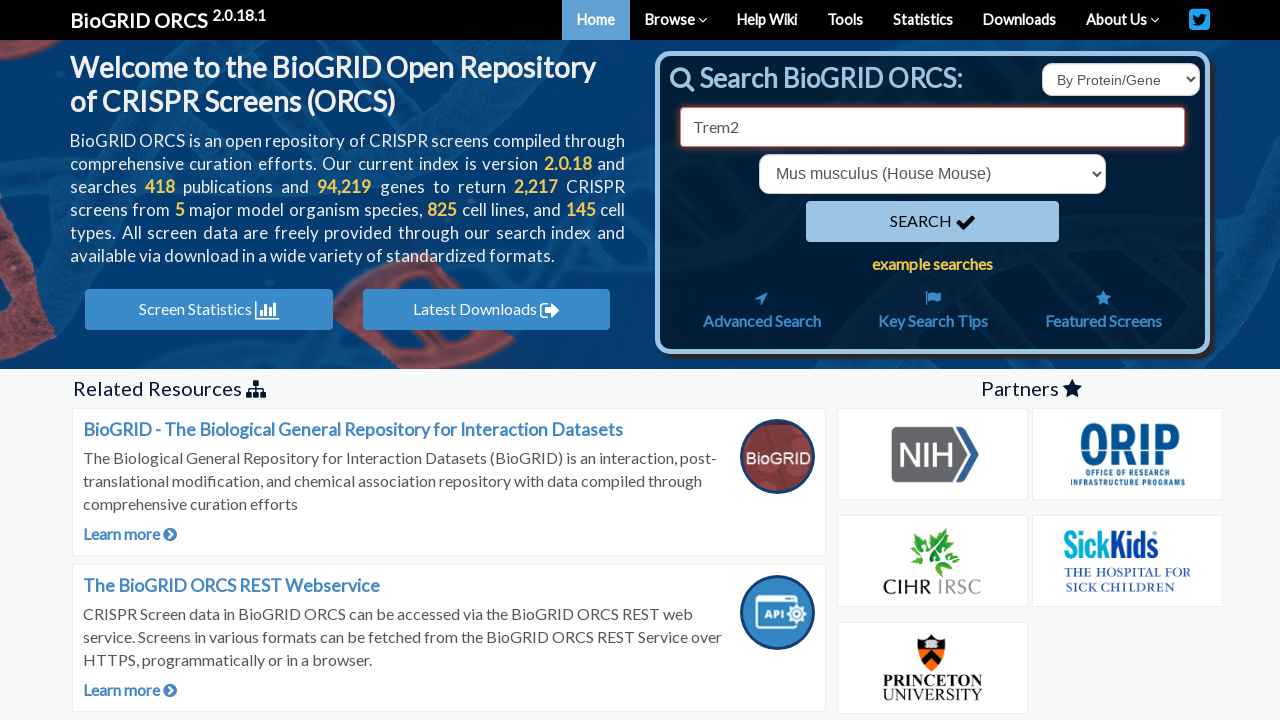

Clicked search button at (932, 222) on button[type='submit']
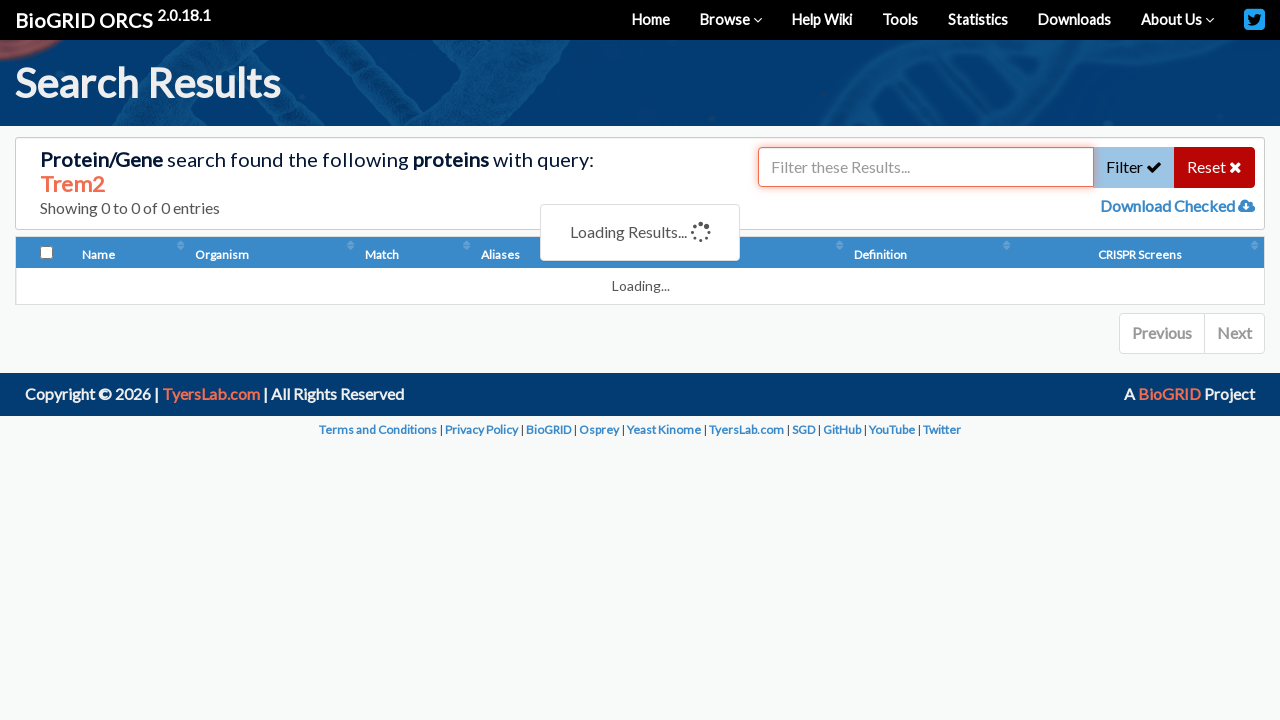

Trem2 gene search results loaded
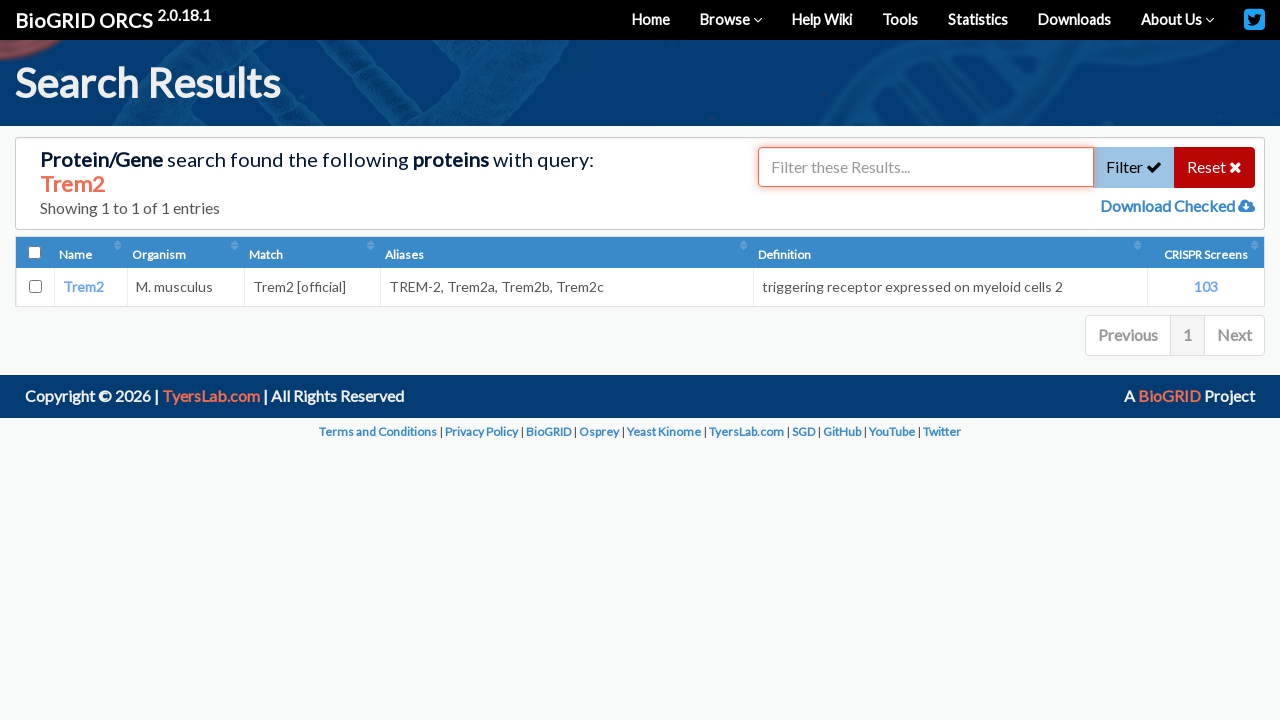

Selected Trem2 mouse gene checkbox at (35, 287) on input[value='83433']
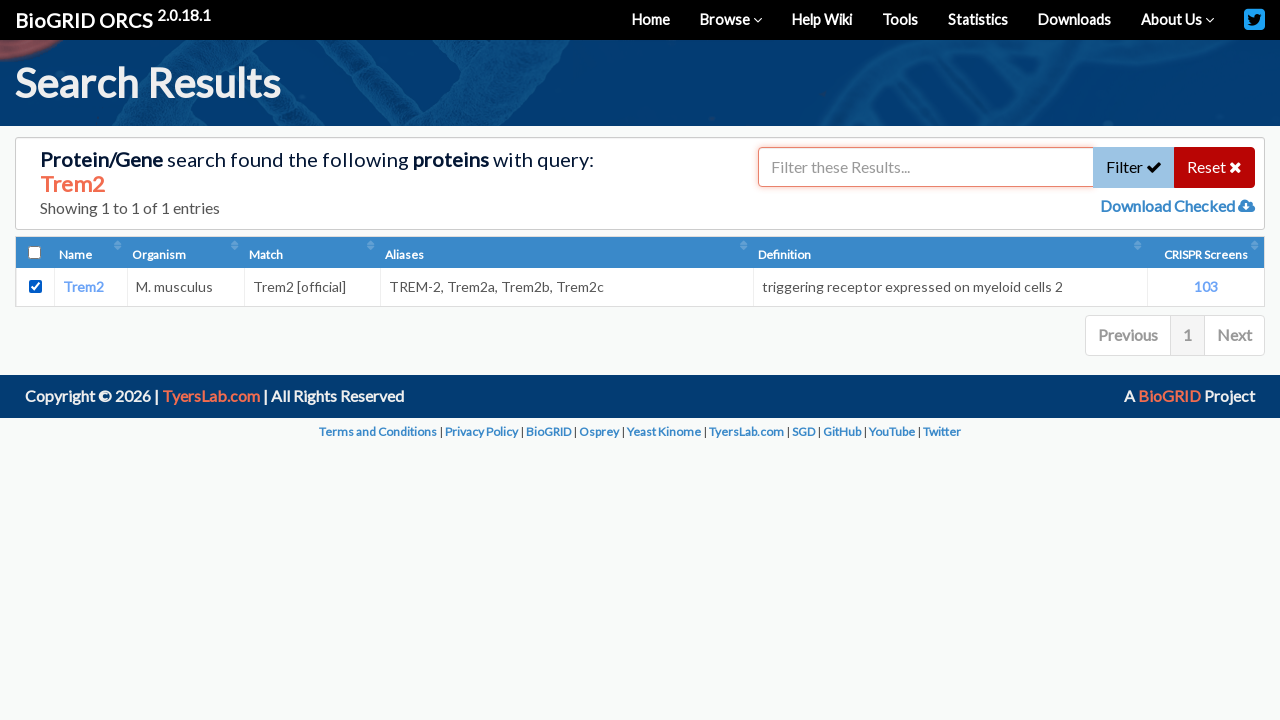

Clicked download checked button at (1169, 206) on a#downloadChecked
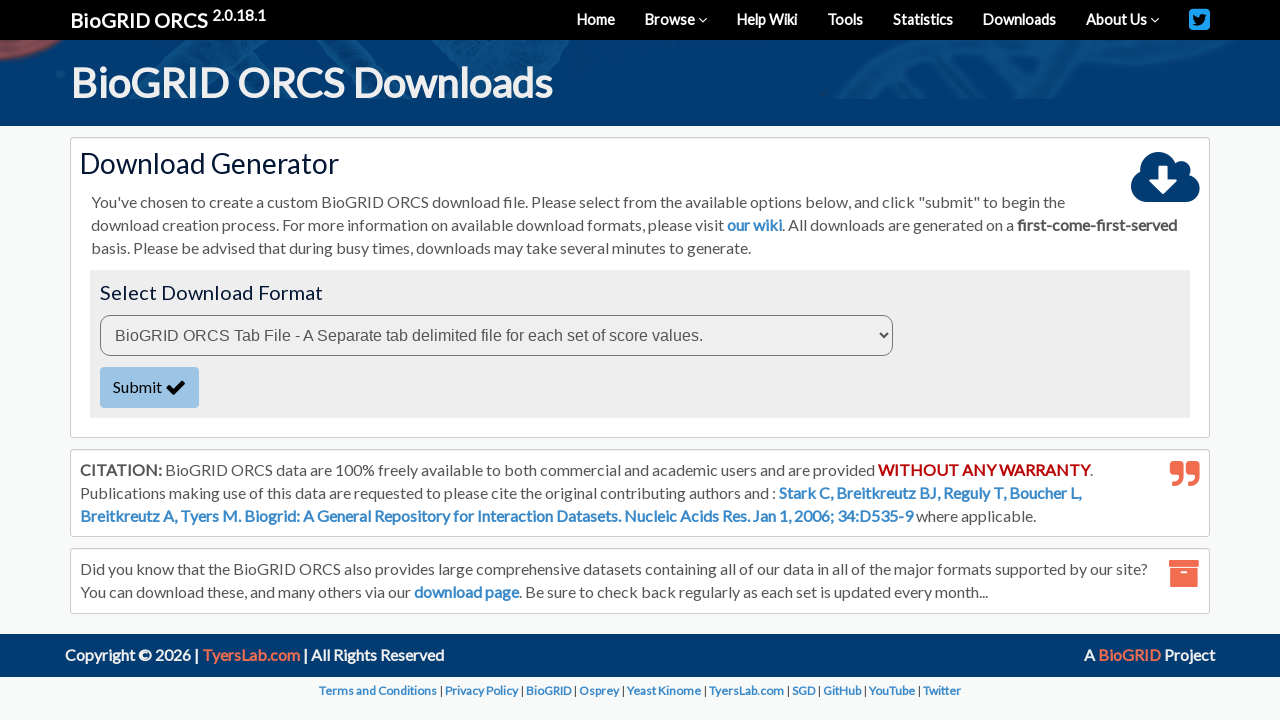

Download format dropdown appeared
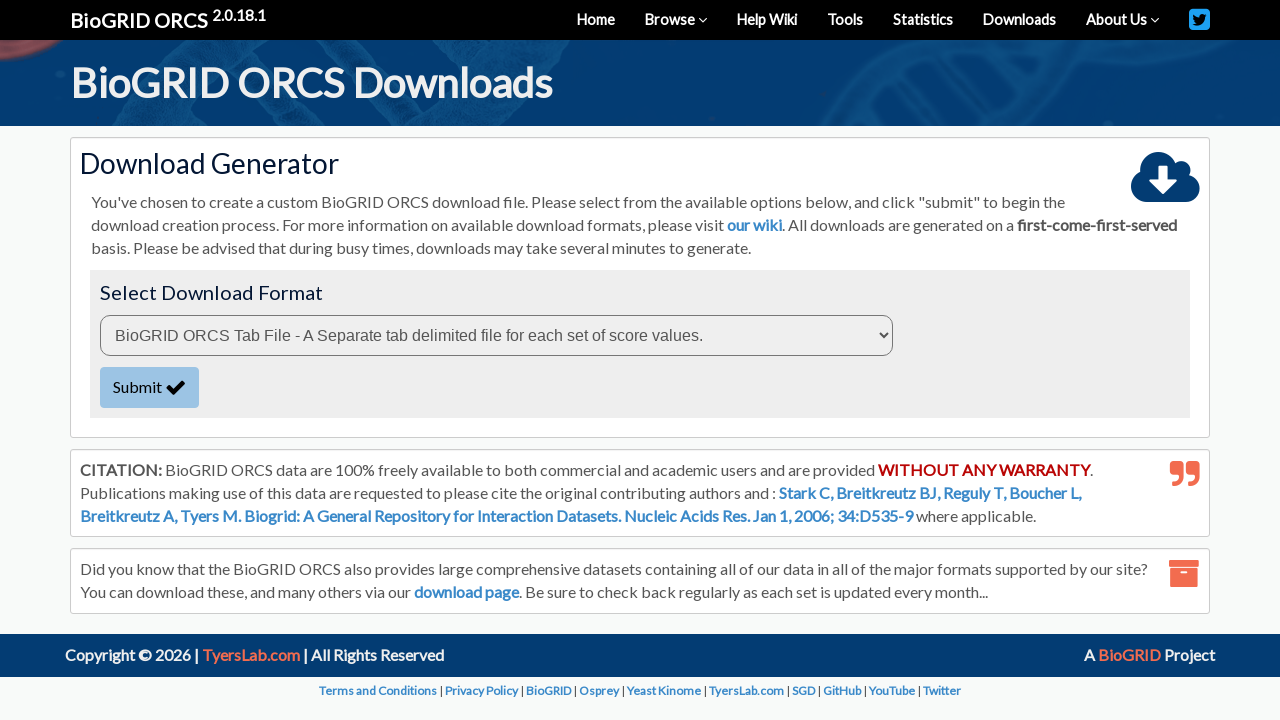

Clicked download format dropdown at (496, 335) on select#downloadFormat
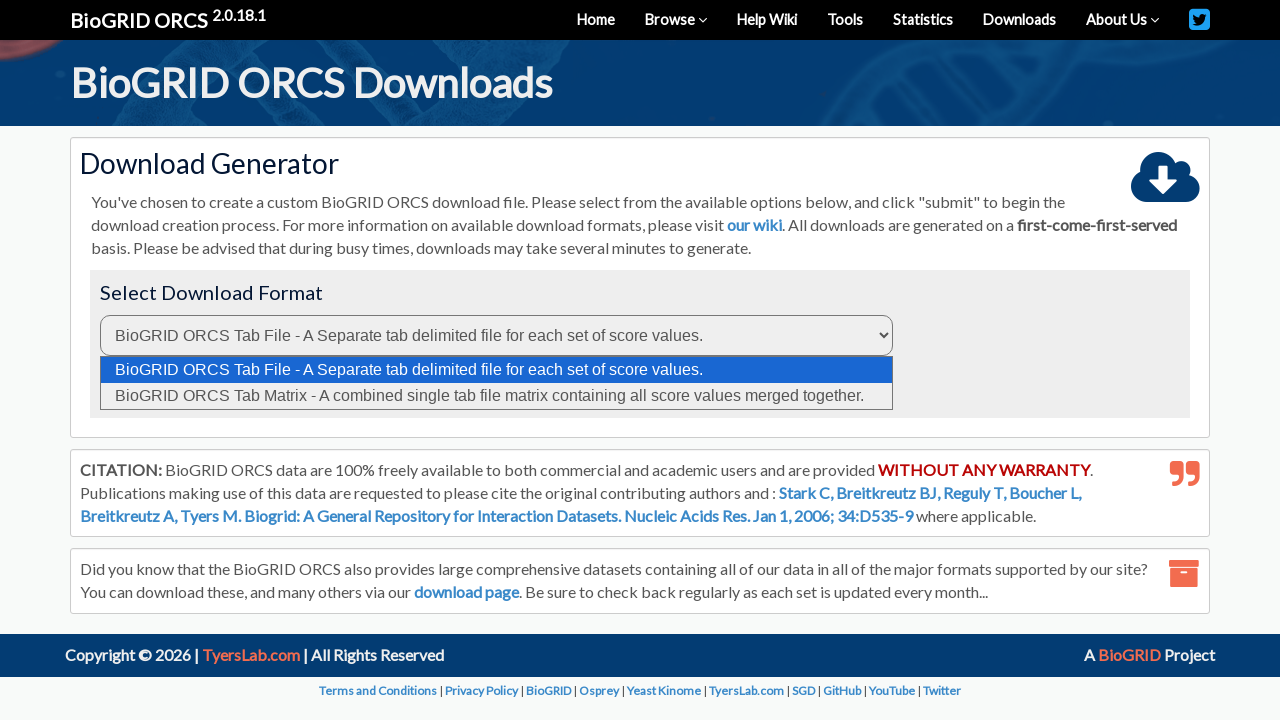

Clicked submit download button at (150, 387) on button#submitDownloadBtn
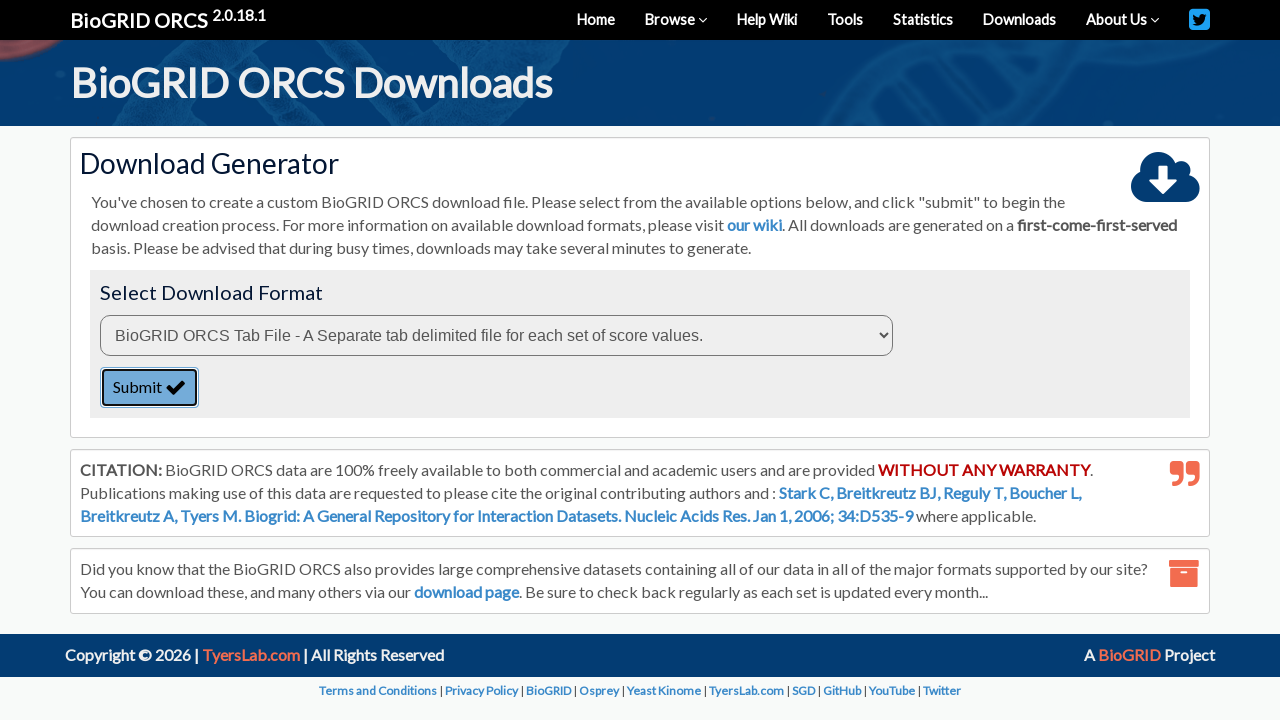

Download file button appeared - ready to download tab format Trem2 gene list
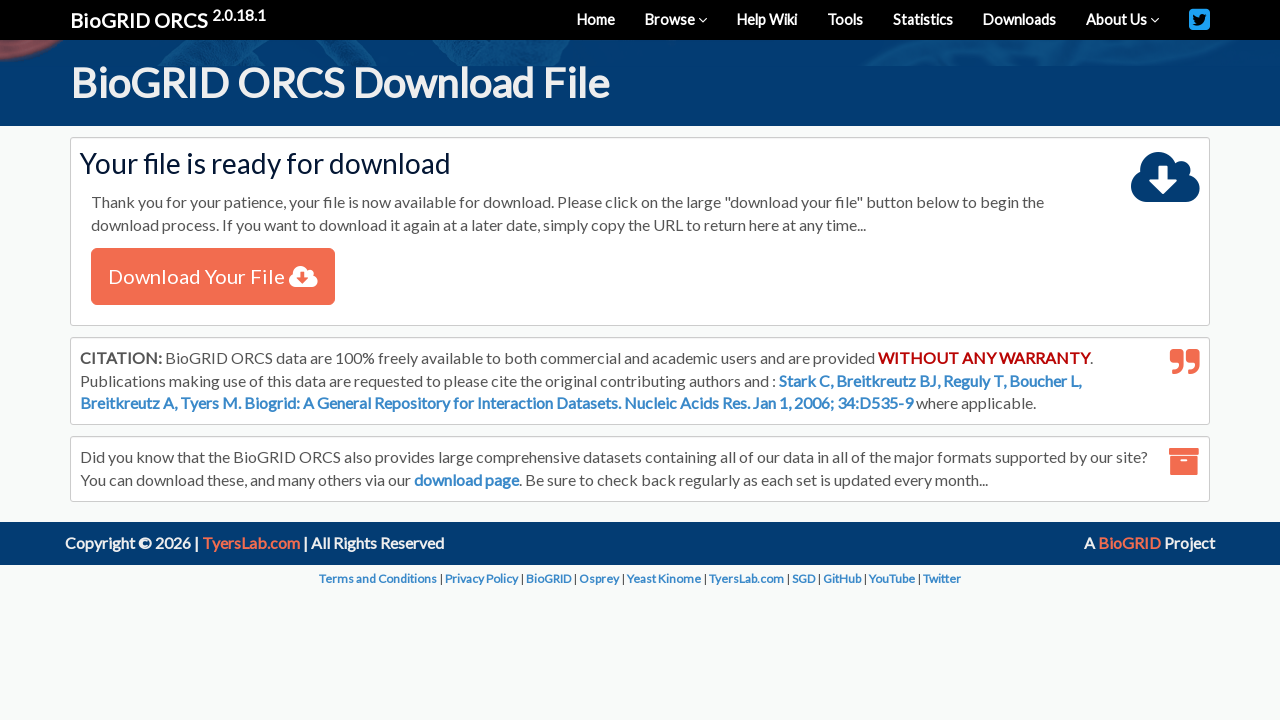

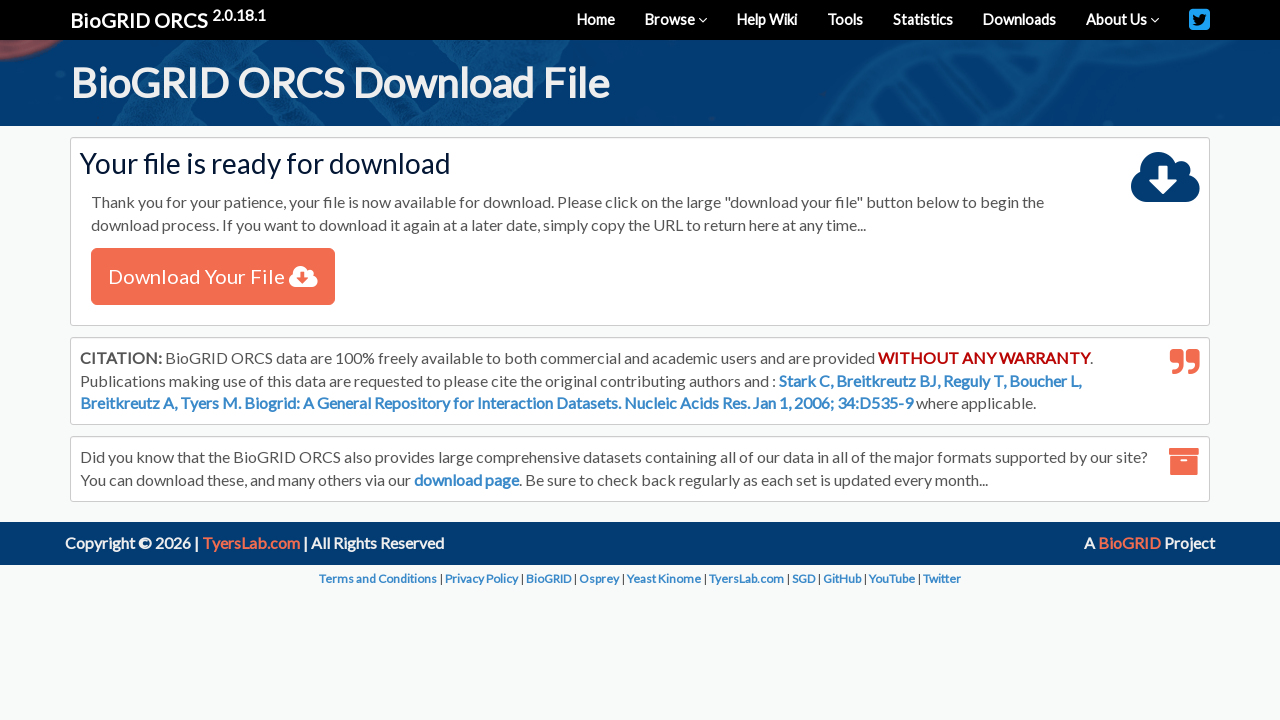